Tests drag and drop functionality on jQuery UI demo page by dragging an element and dropping it onto a target area

Starting URL: https://jqueryui.com/droppable/

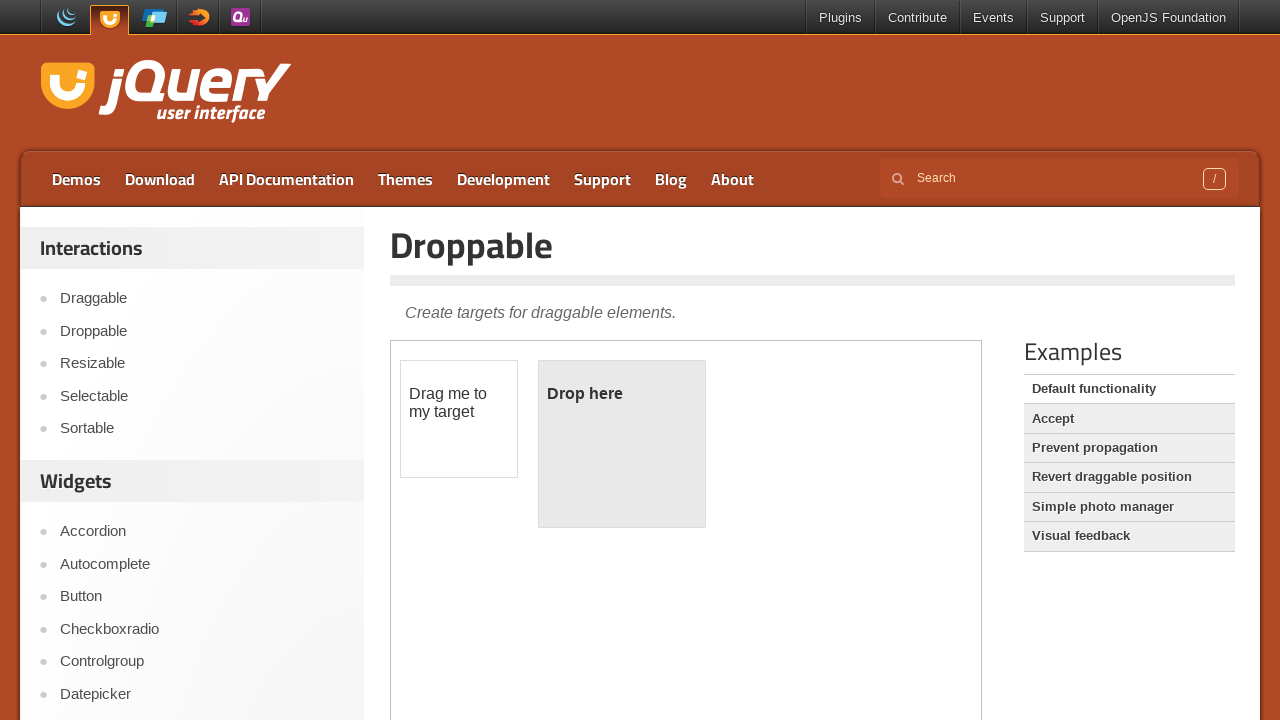

Located the first iframe containing drag and drop elements
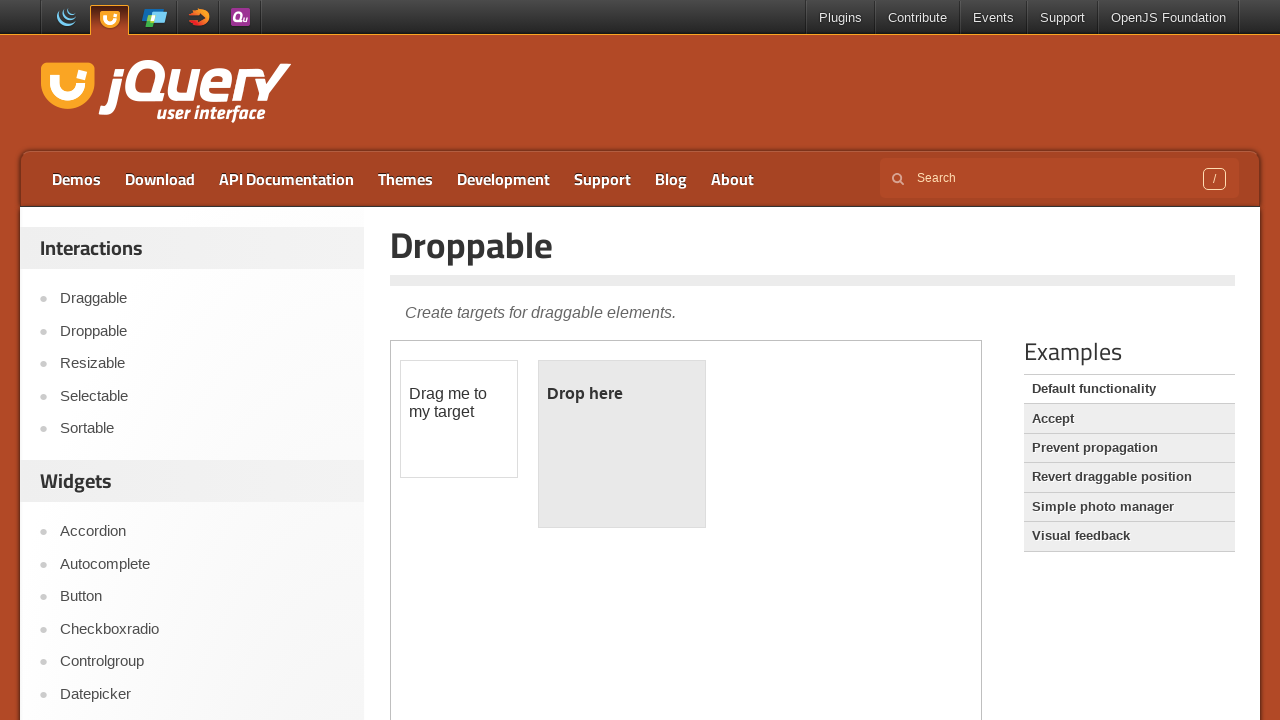

Located the draggable element with id 'draggable'
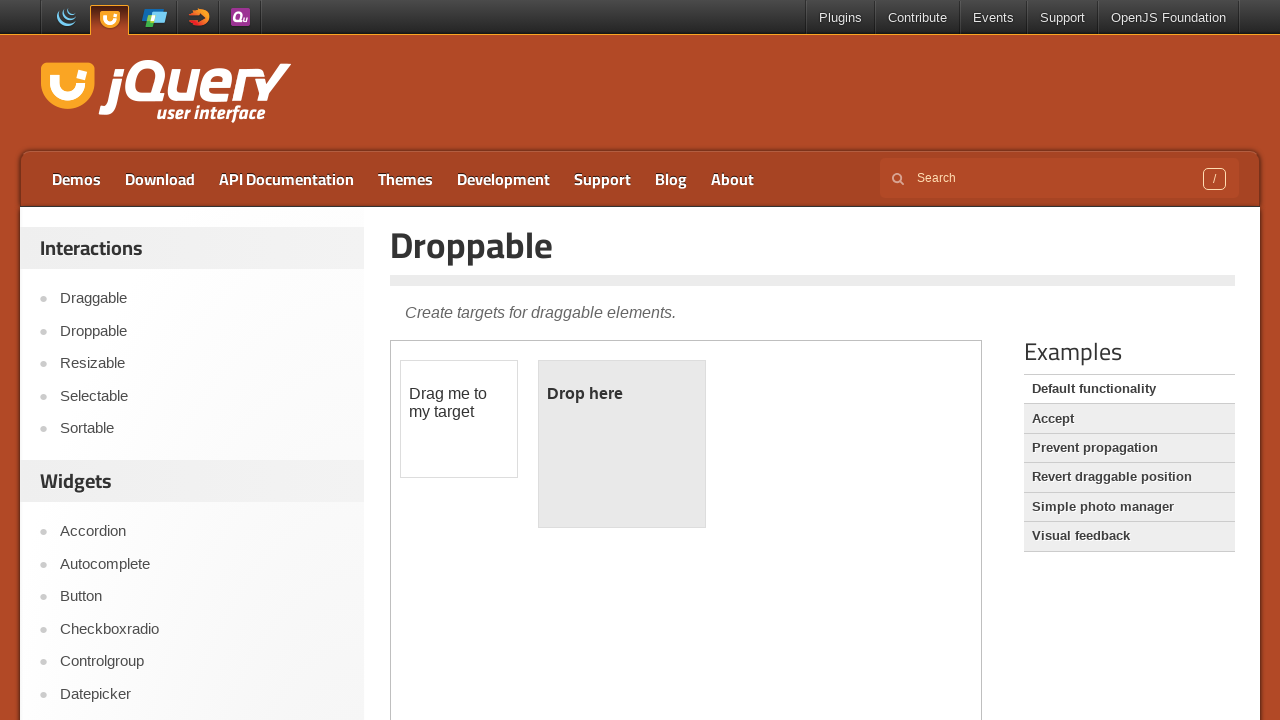

Located the droppable target element with id 'droppable'
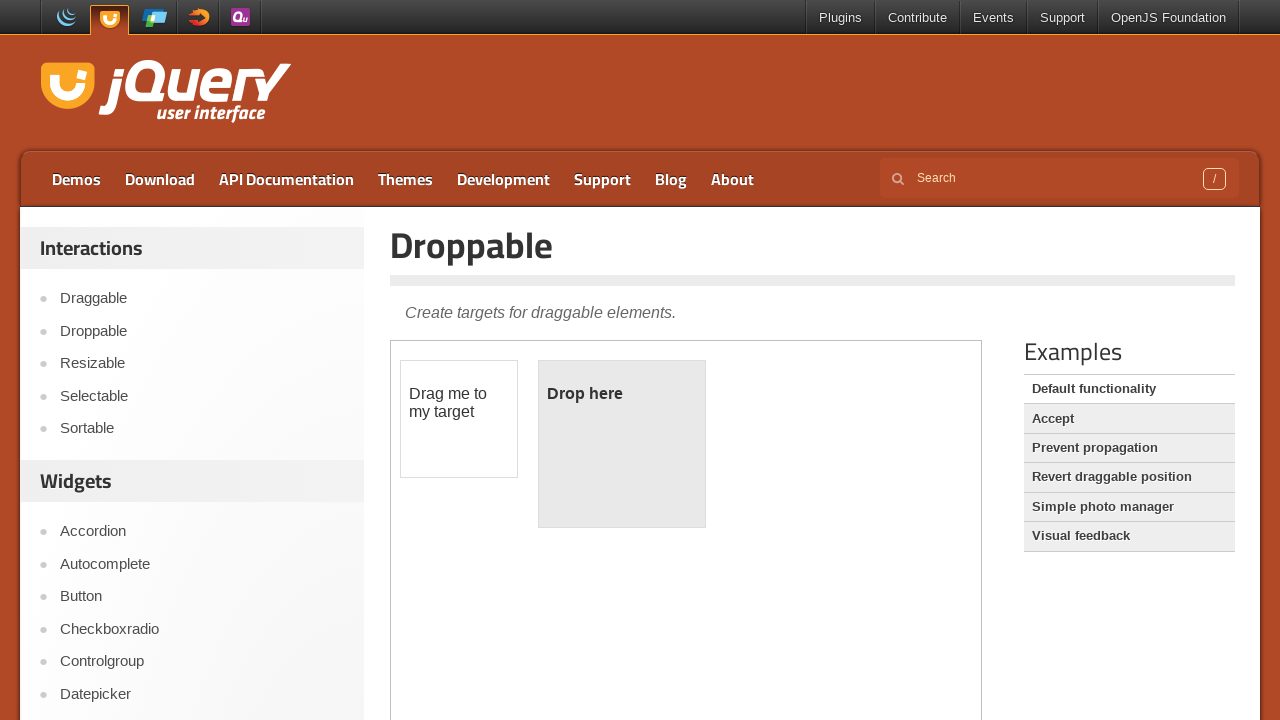

Dragged the draggable element and dropped it onto the droppable target area at (622, 444)
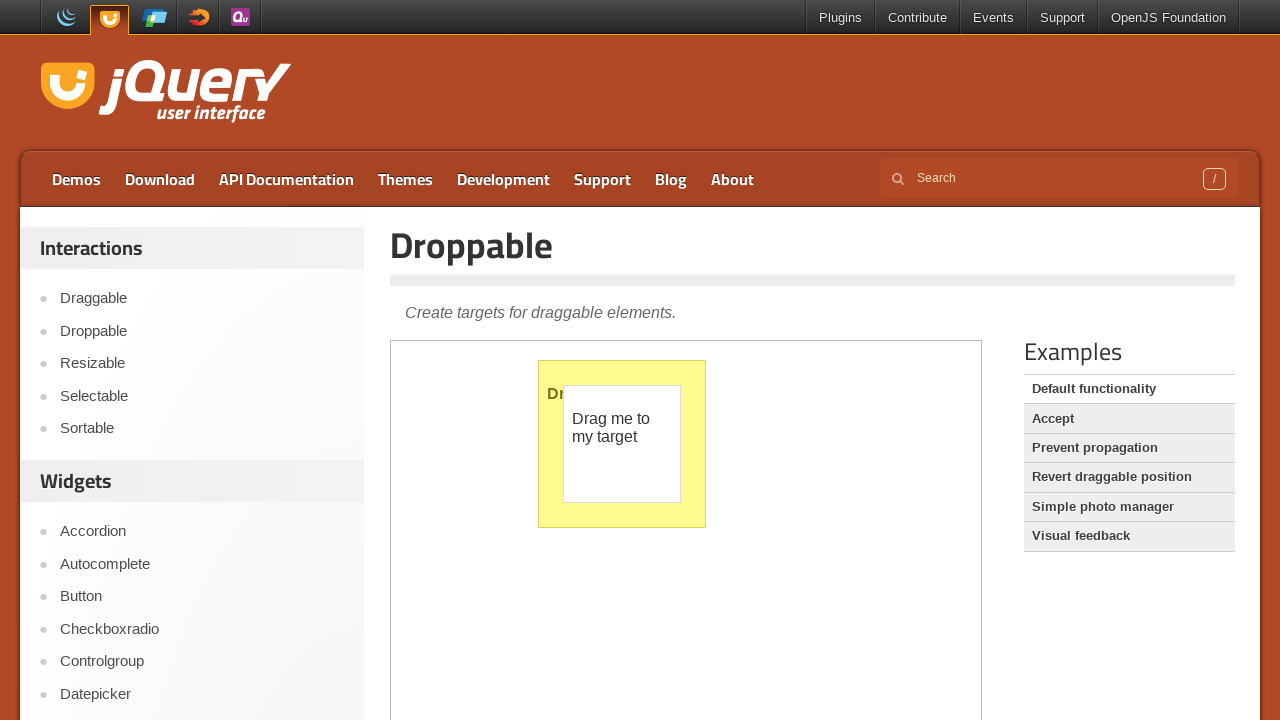

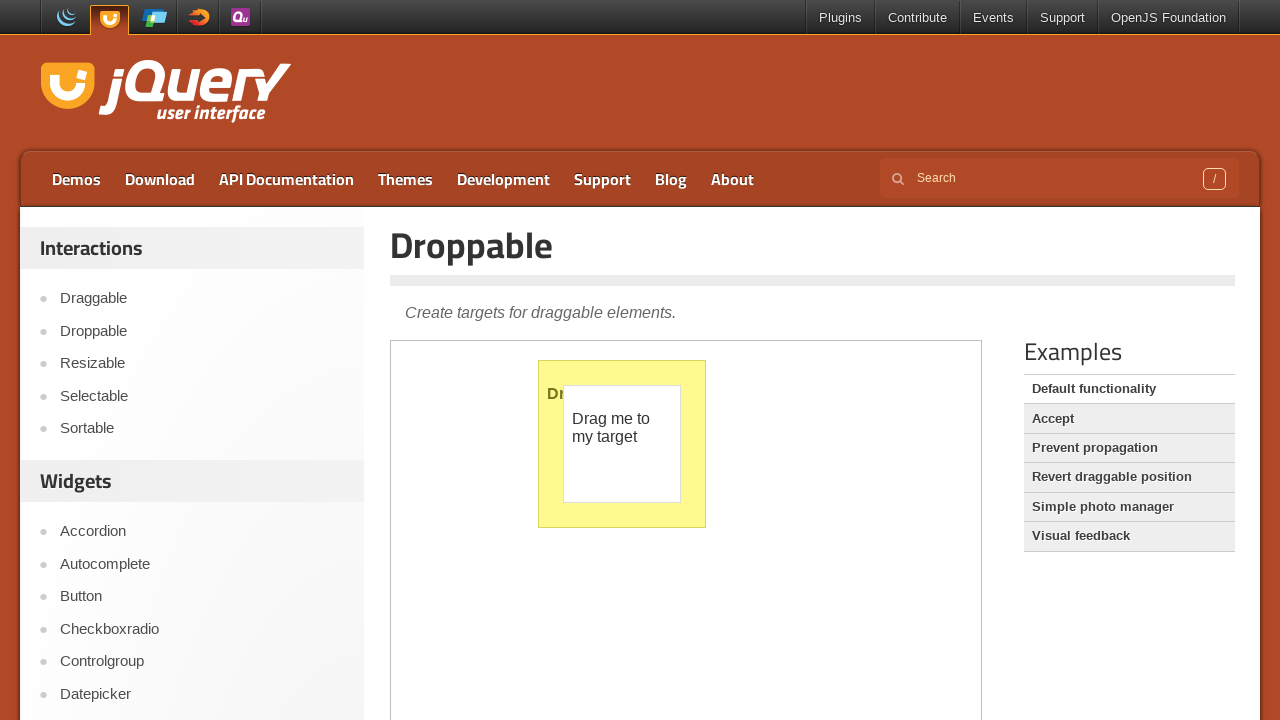